Tests checkbox functionality by finding all checkbox elements on a dummy website and clicking each one sequentially.

Starting URL: https://automationbysqatools.blogspot.com/2021/05/dummy-website.html

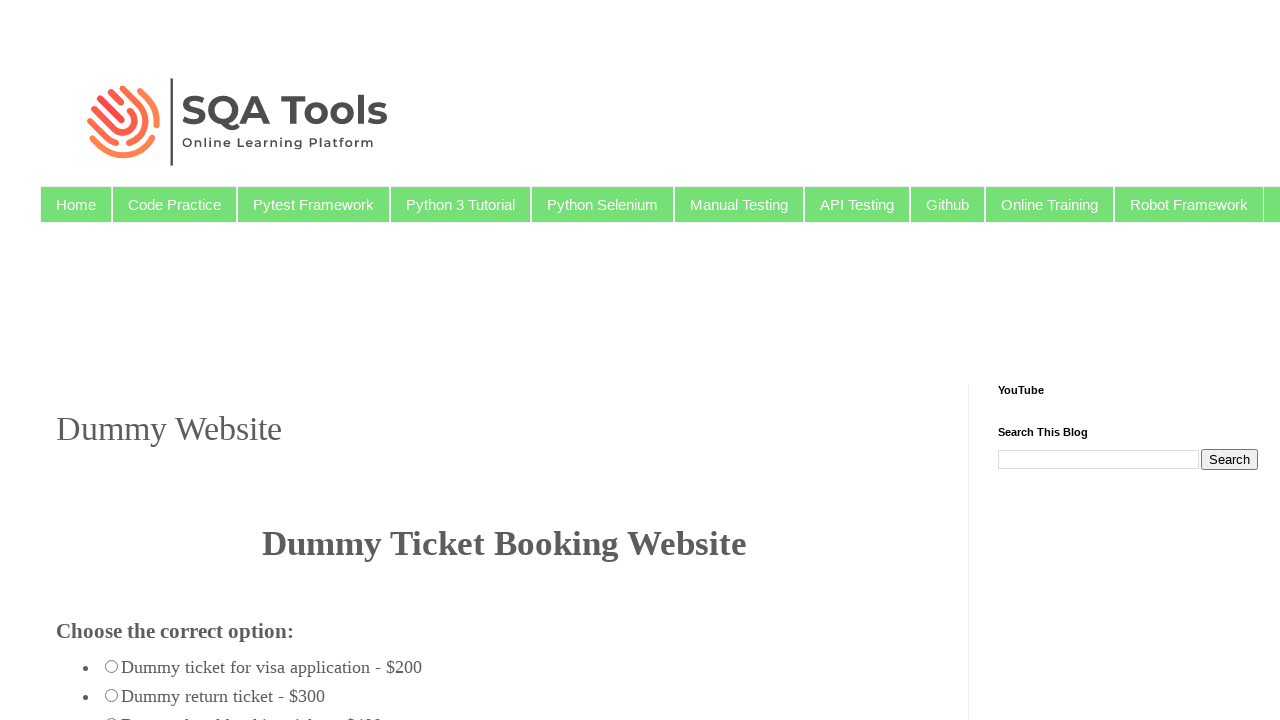

Waited for checkbox elements to load on the page
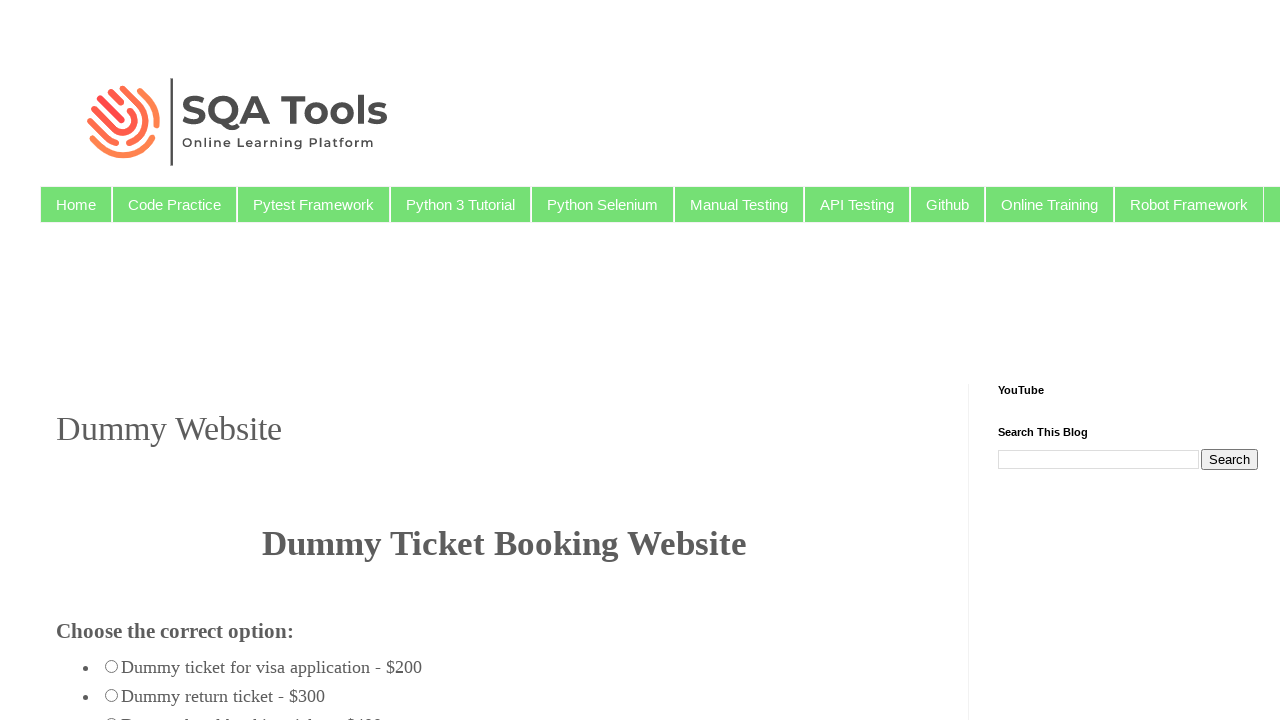

Located all checkbox elements on the page
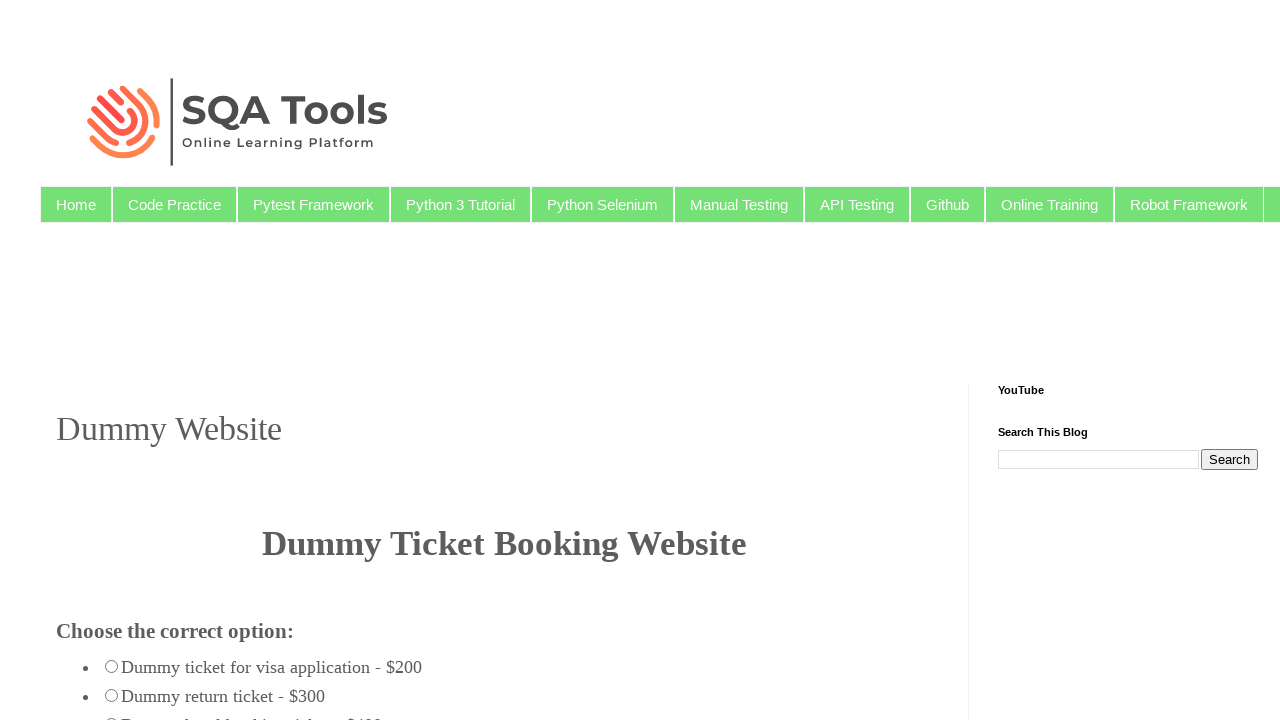

Found 7 checkboxes on the page
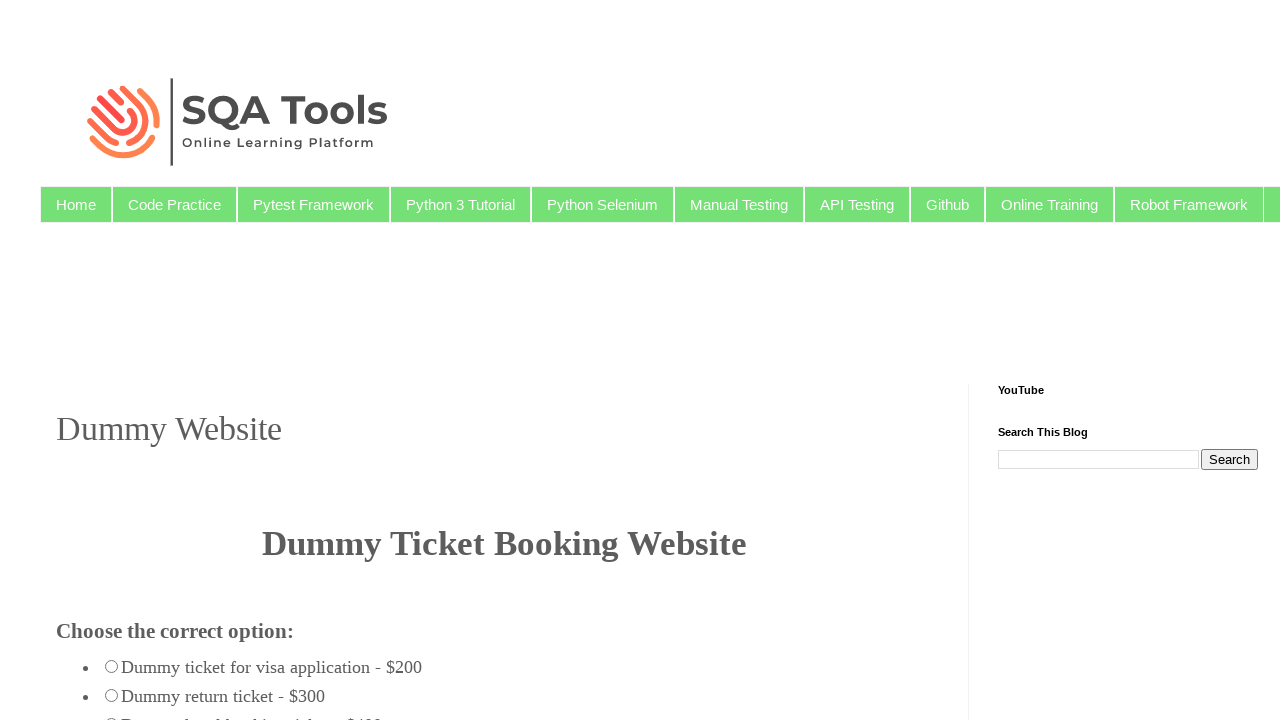

Clicked checkbox 1 of 7 at (76, 360) on input[type='checkbox'] >> nth=0
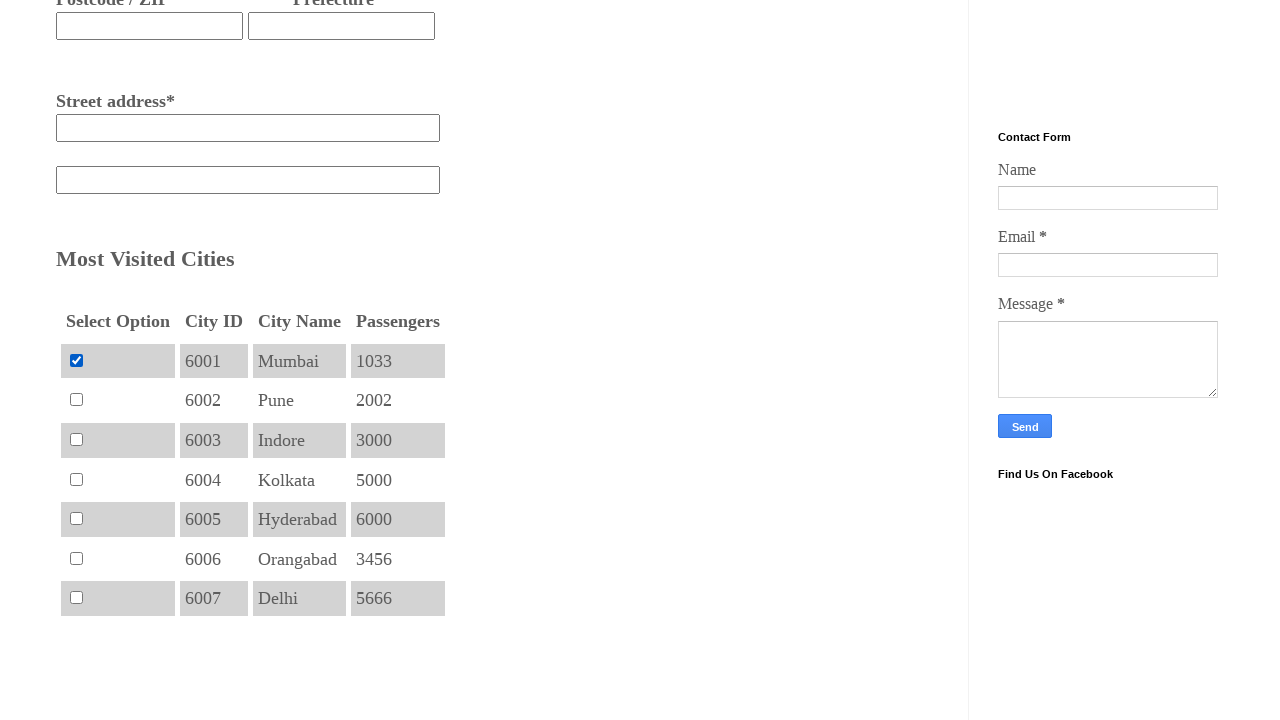

Waited 500ms after clicking checkbox 1
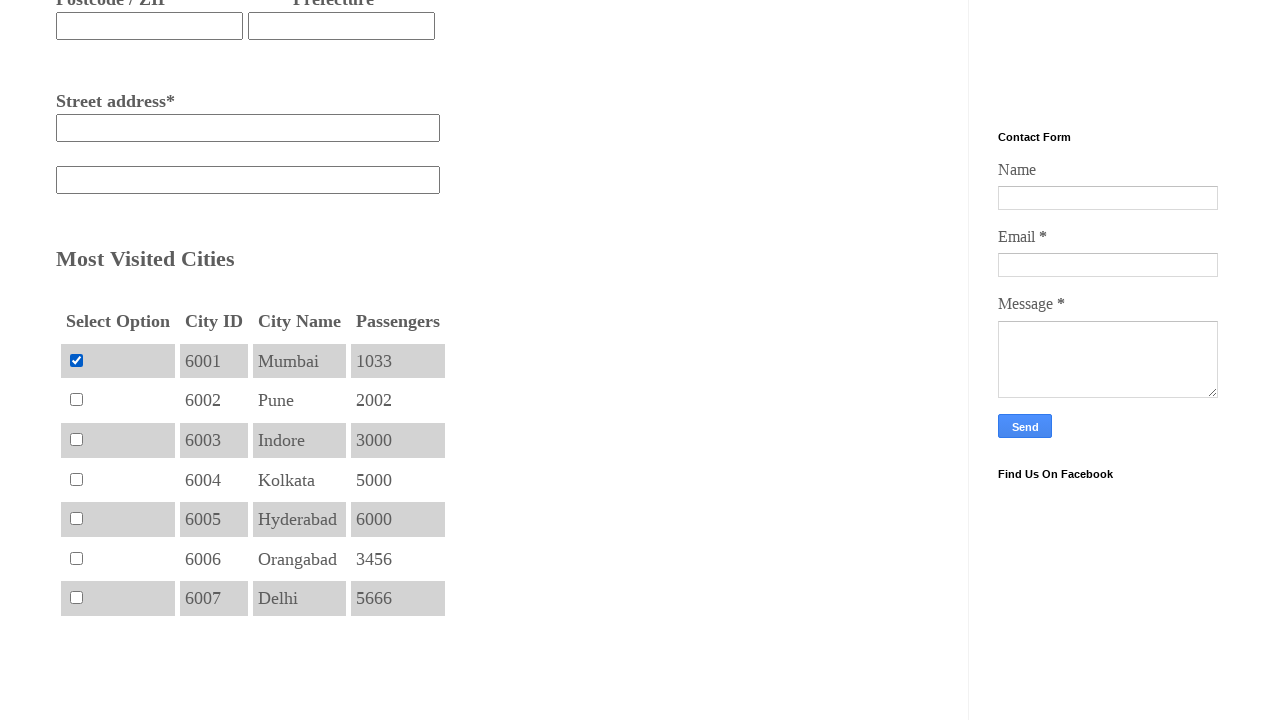

Clicked checkbox 2 of 7 at (76, 400) on input[type='checkbox'] >> nth=1
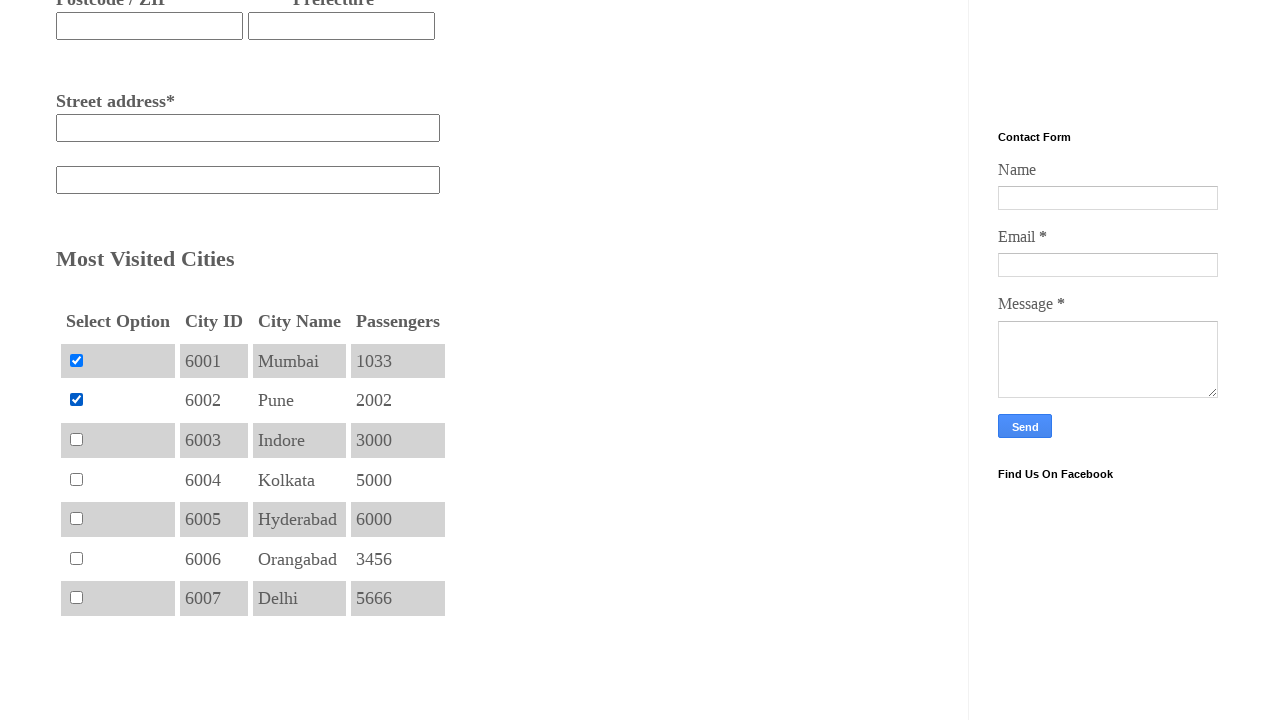

Waited 500ms after clicking checkbox 2
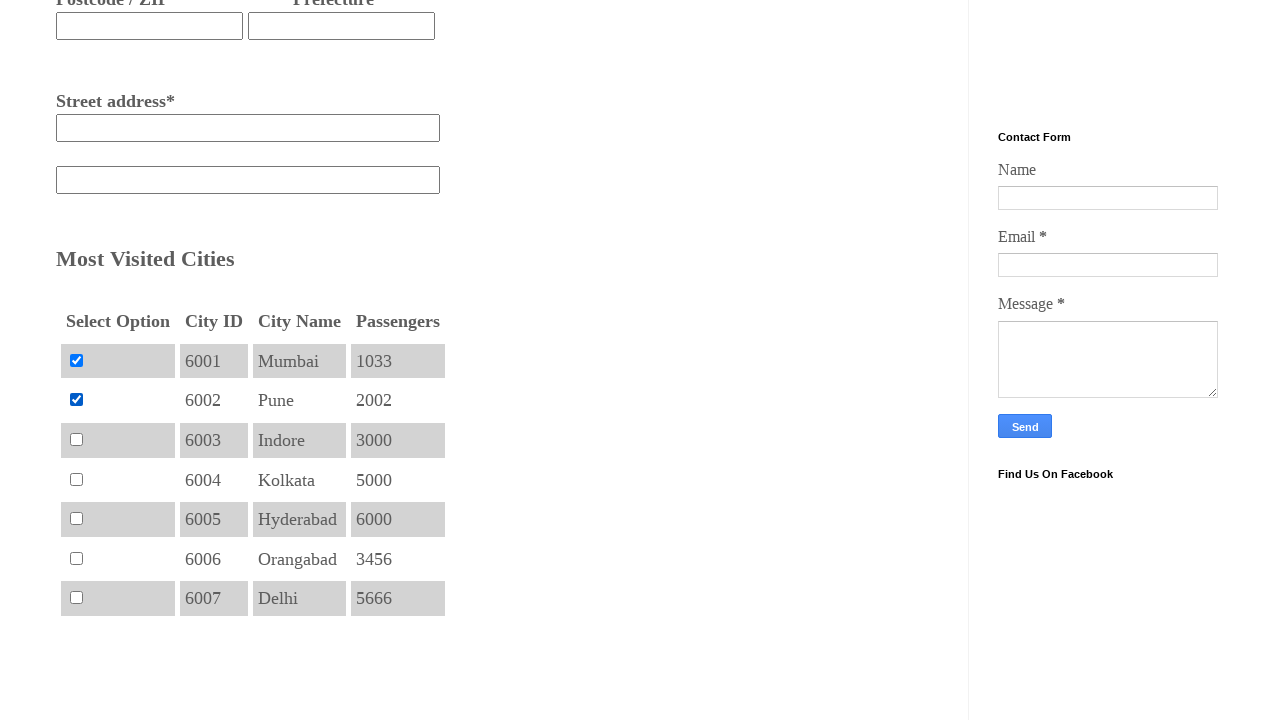

Clicked checkbox 3 of 7 at (76, 439) on input[type='checkbox'] >> nth=2
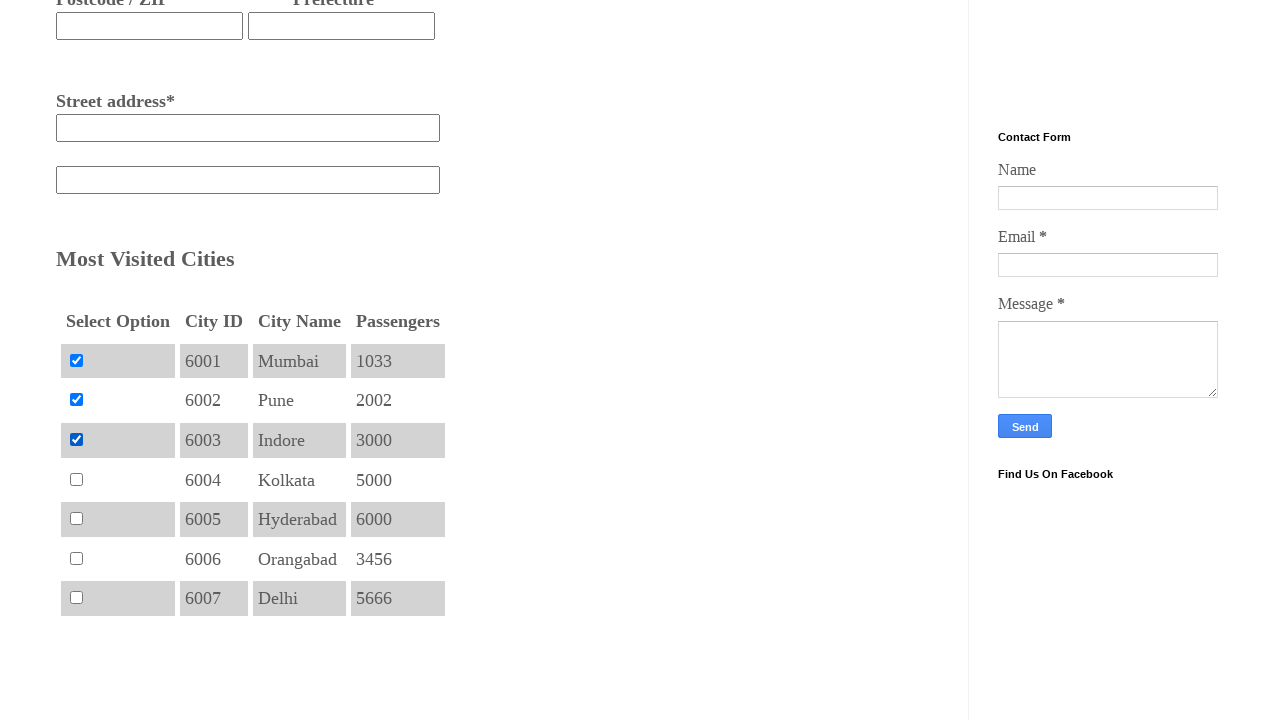

Waited 500ms after clicking checkbox 3
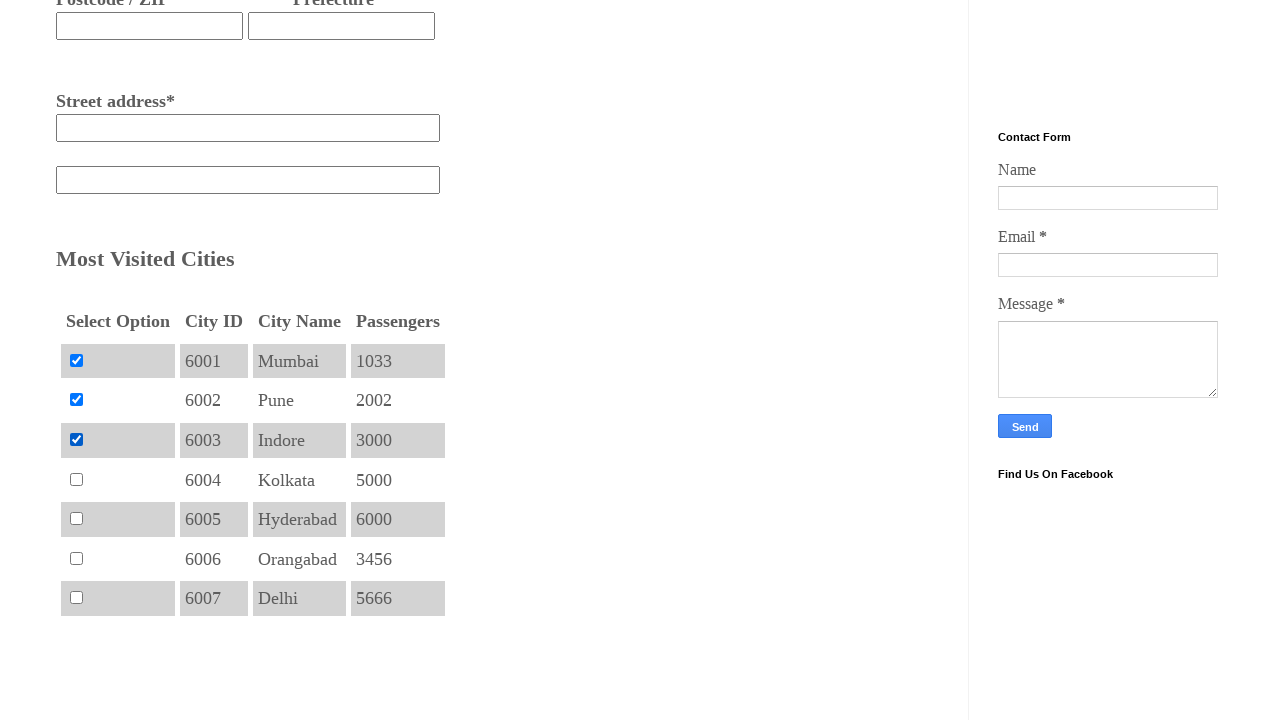

Clicked checkbox 4 of 7 at (76, 479) on input[type='checkbox'] >> nth=3
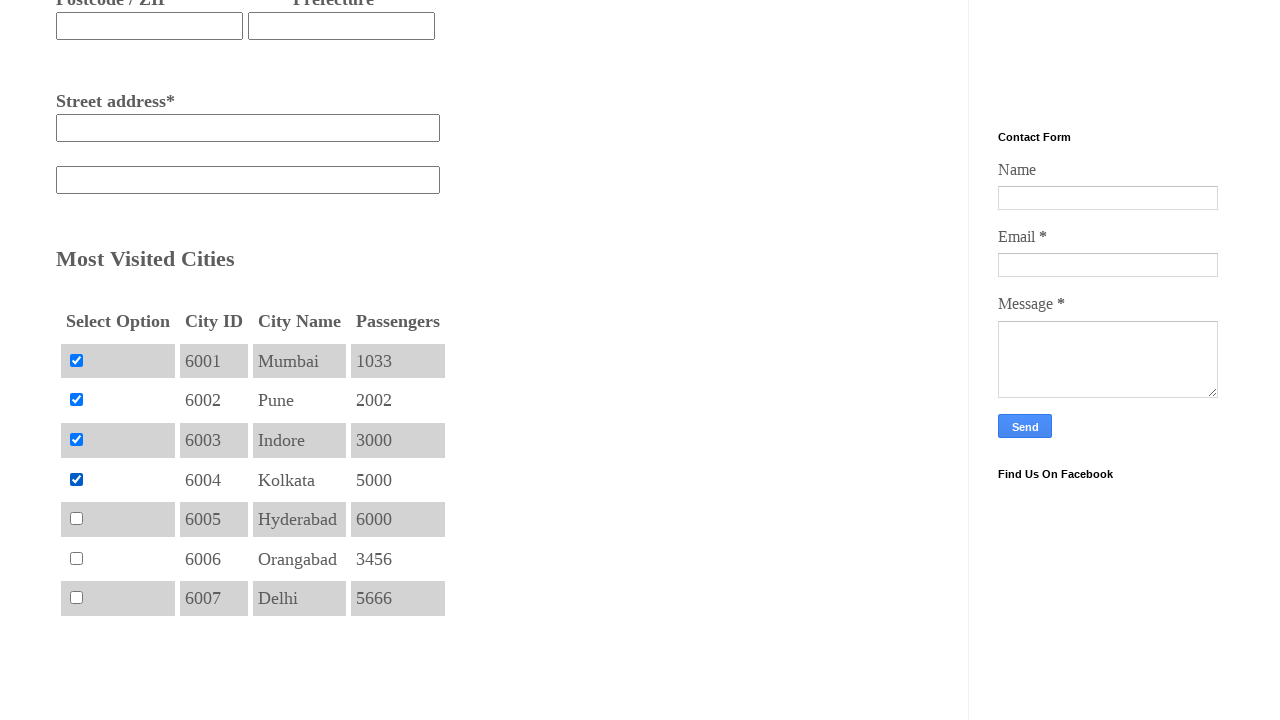

Waited 500ms after clicking checkbox 4
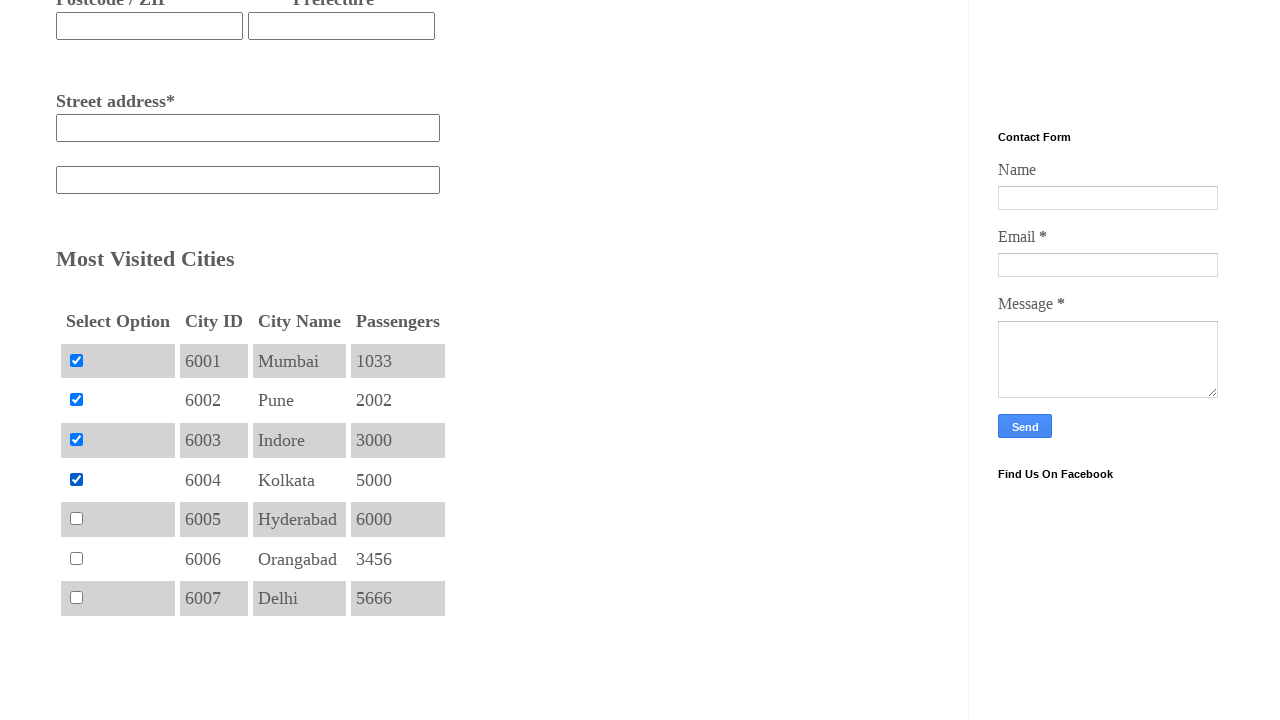

Clicked checkbox 5 of 7 at (76, 519) on input[type='checkbox'] >> nth=4
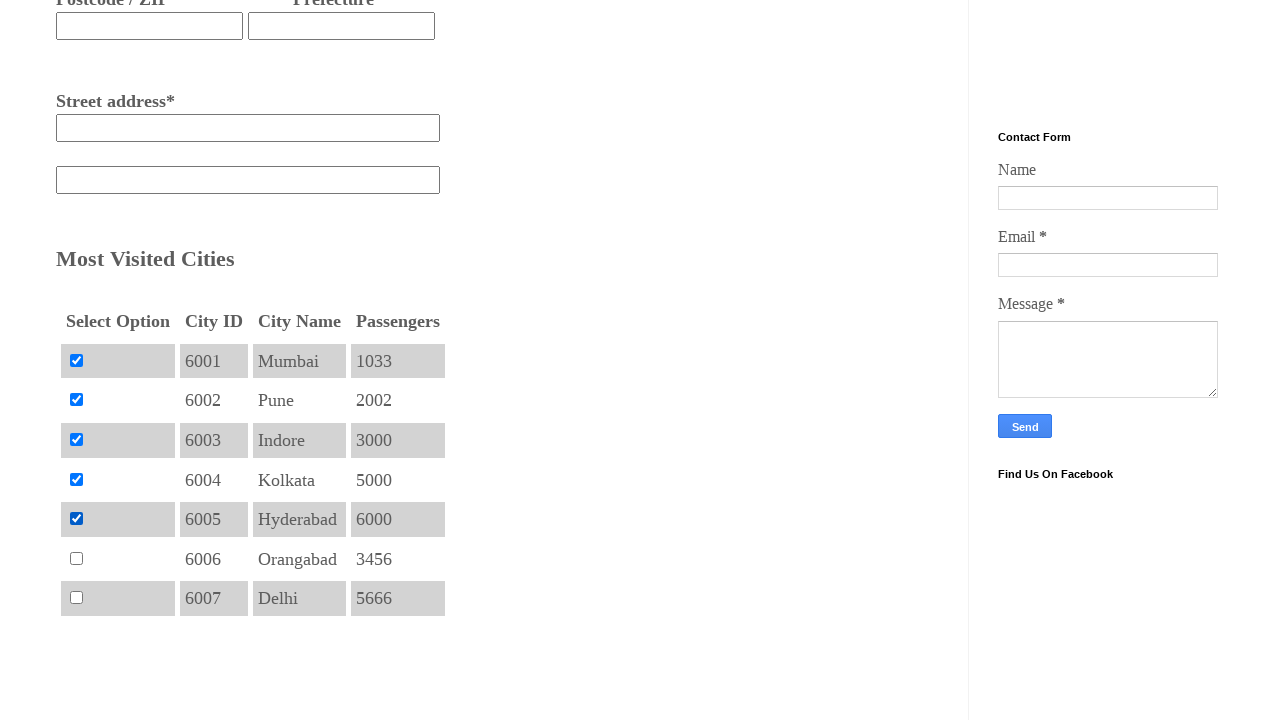

Waited 500ms after clicking checkbox 5
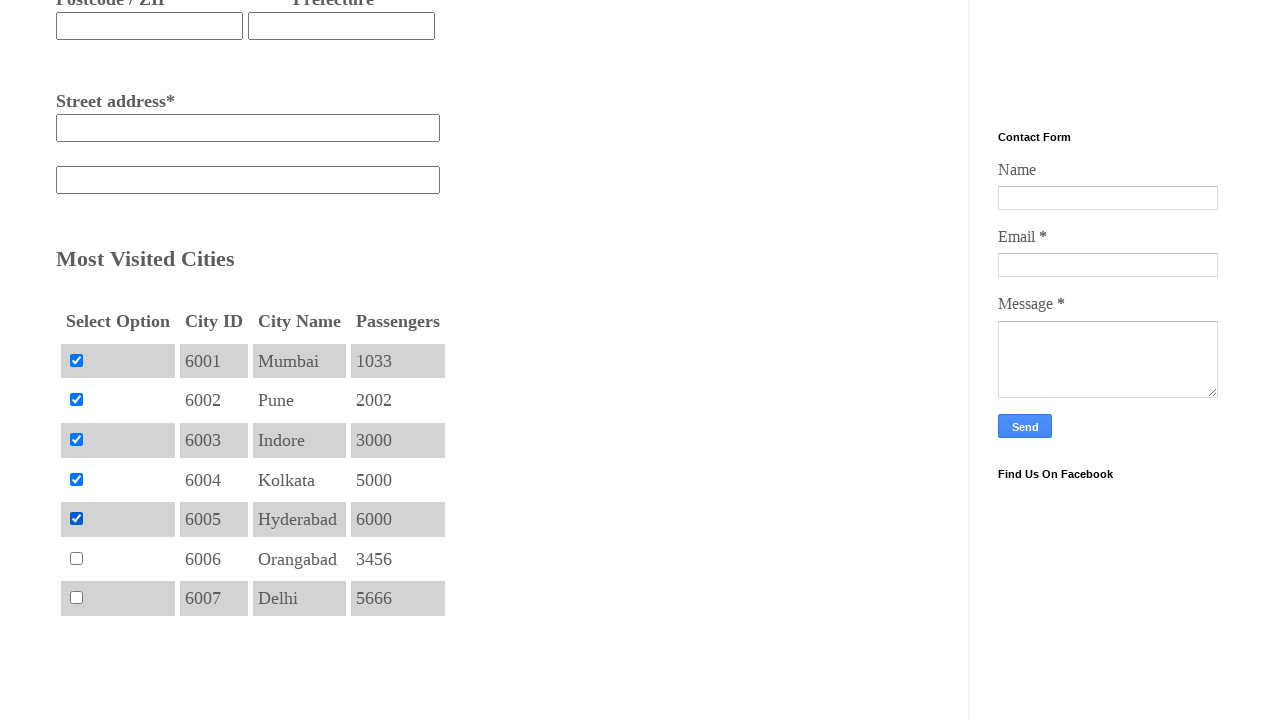

Clicked checkbox 6 of 7 at (76, 558) on input[type='checkbox'] >> nth=5
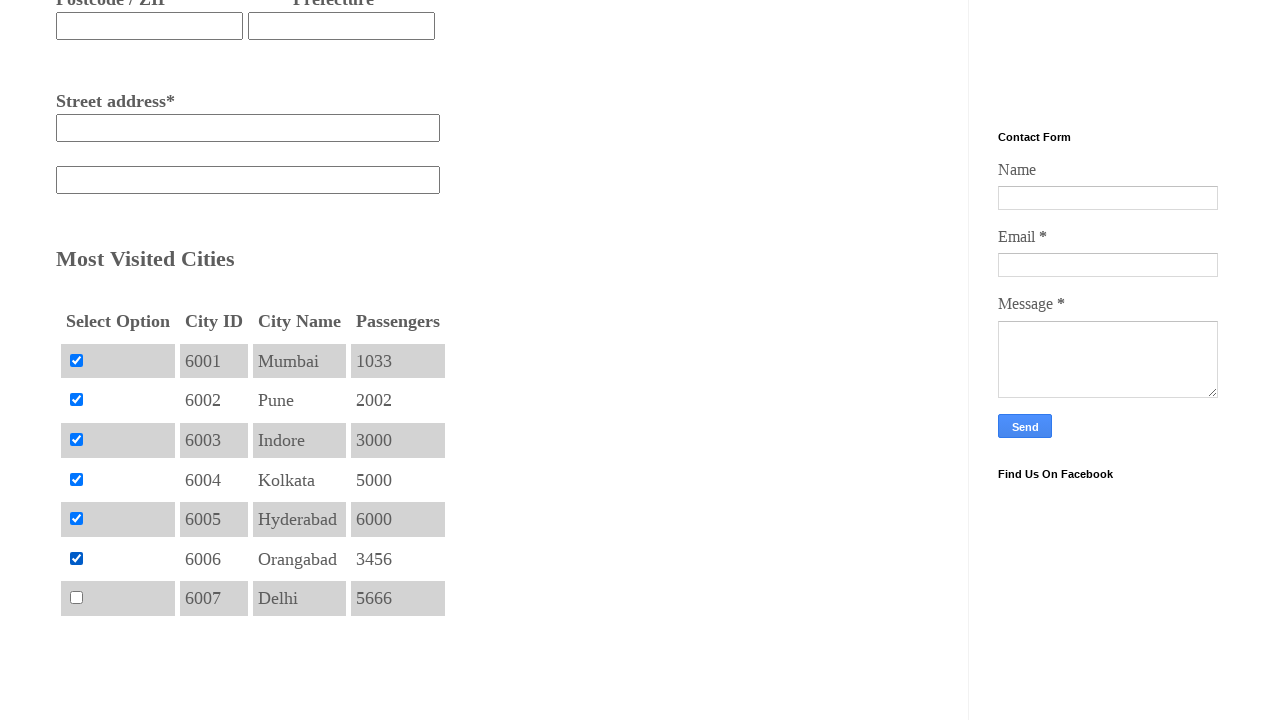

Waited 500ms after clicking checkbox 6
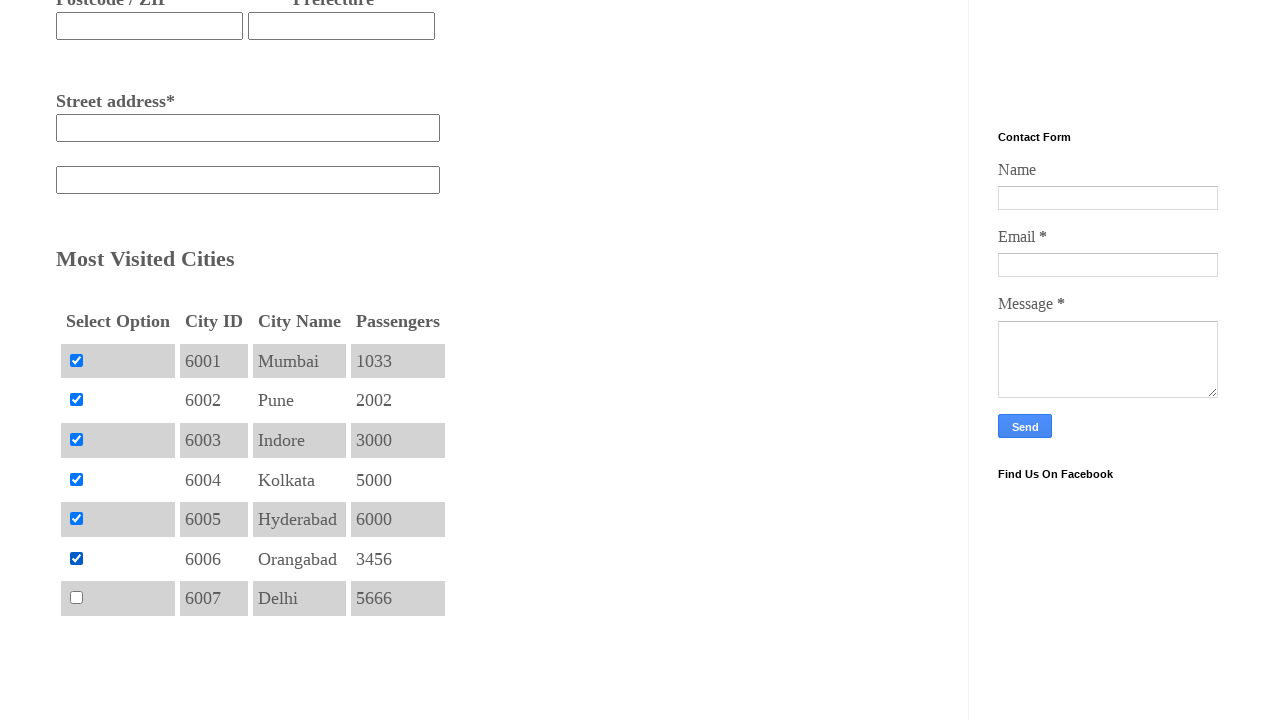

Clicked checkbox 7 of 7 at (76, 598) on input[type='checkbox'] >> nth=6
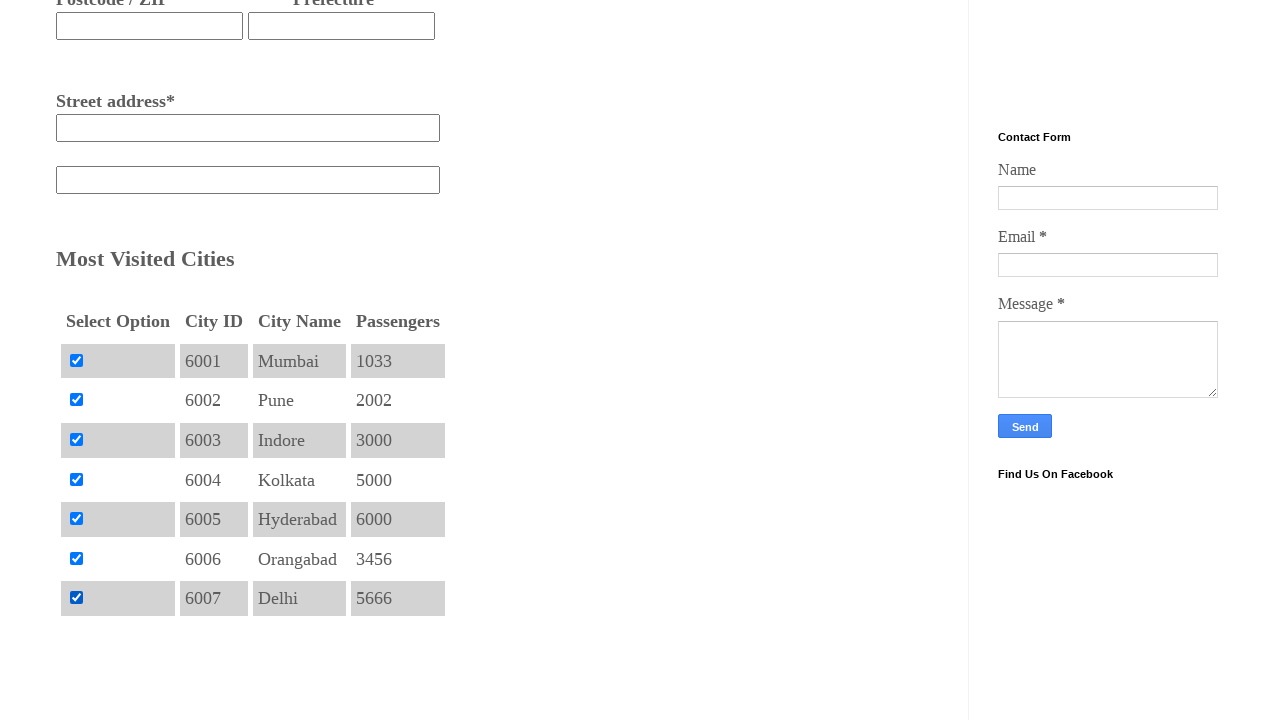

Waited 500ms after clicking checkbox 7
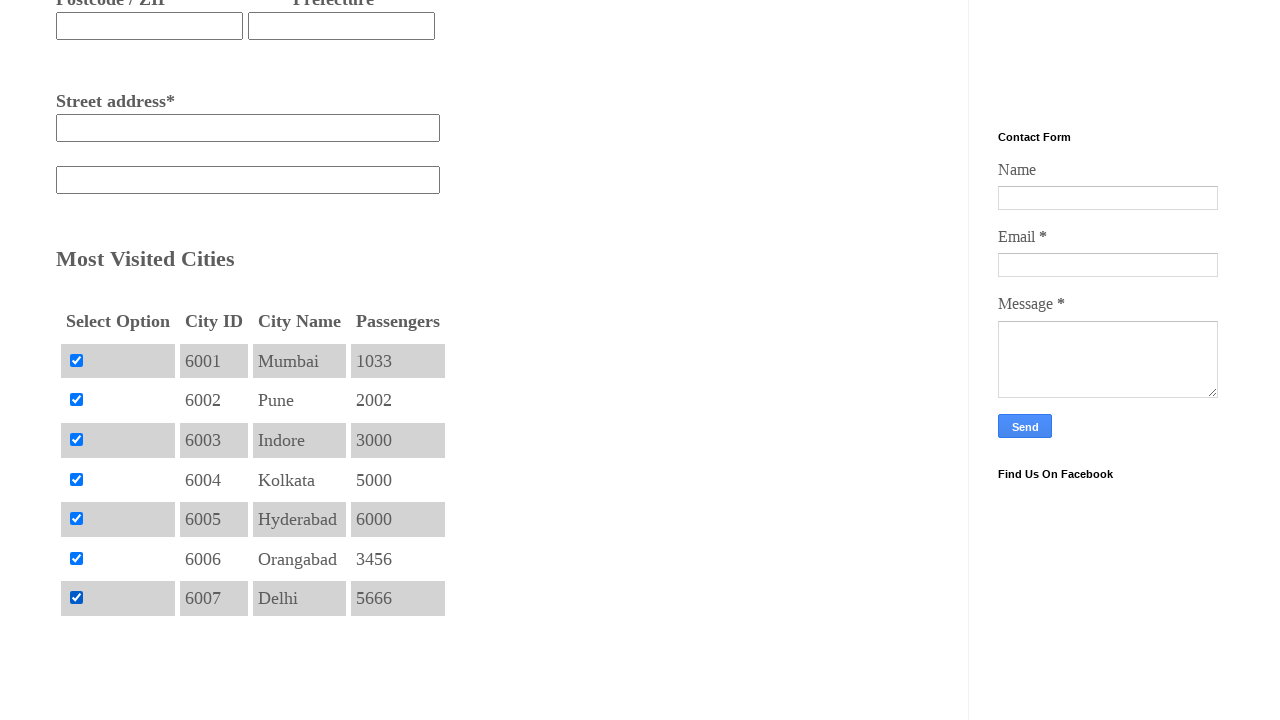

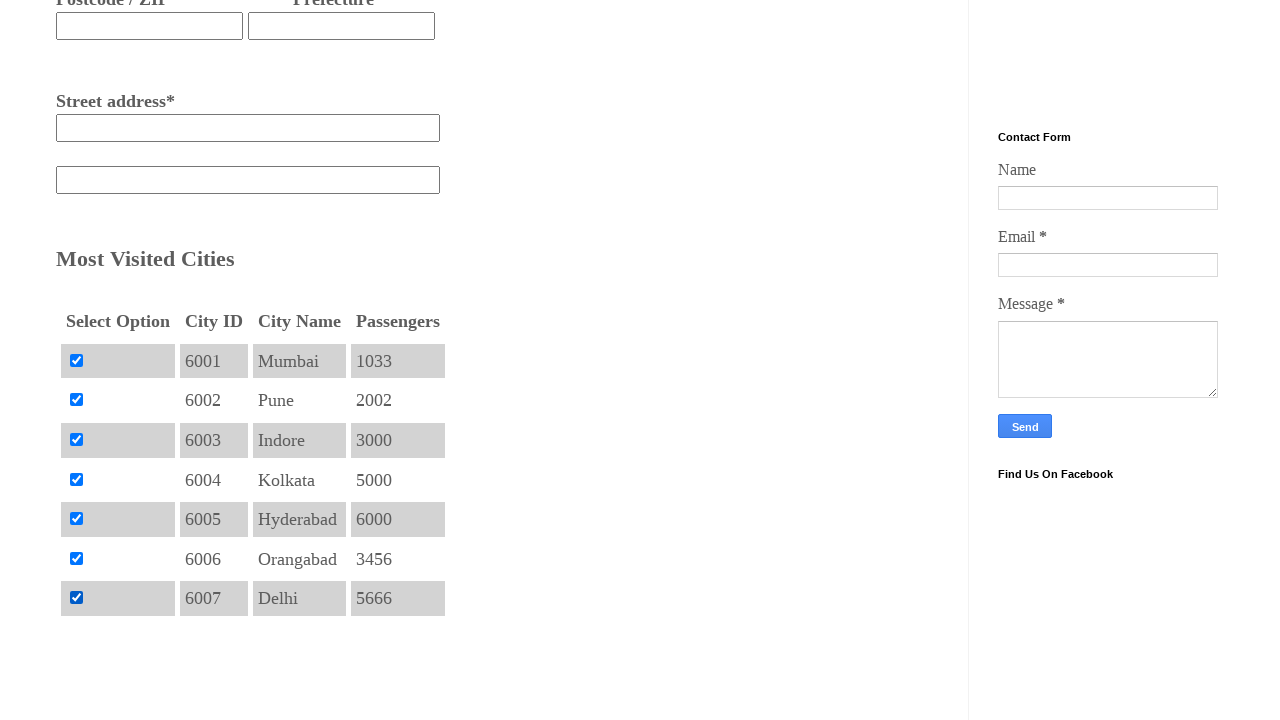